Navigates to the patients view by clicking the "Visualizar Pacientes" link and verifies the URL changes to /view

Starting URL: https://odontologic-system.vercel.app/

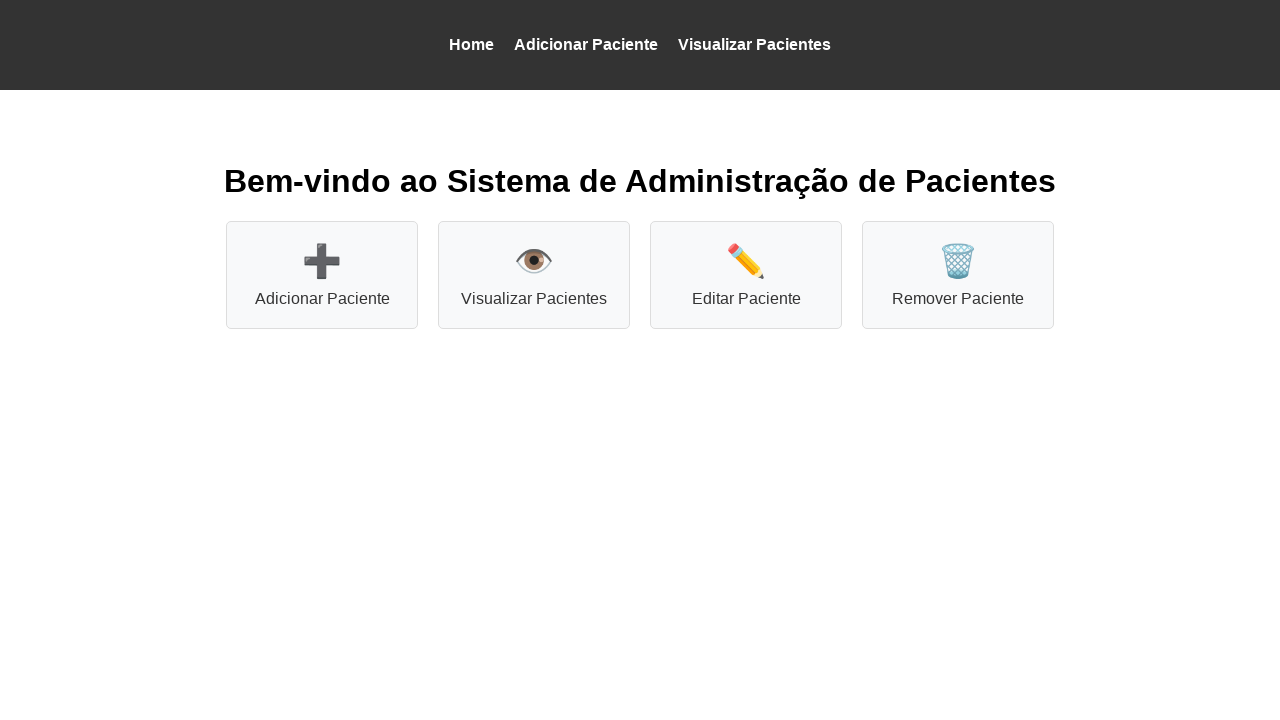

Clicked 'Visualizar Pacientes' link to navigate to patients view at (754, 44) on xpath=//a[contains(text(),'Visualizar Pacientes')]
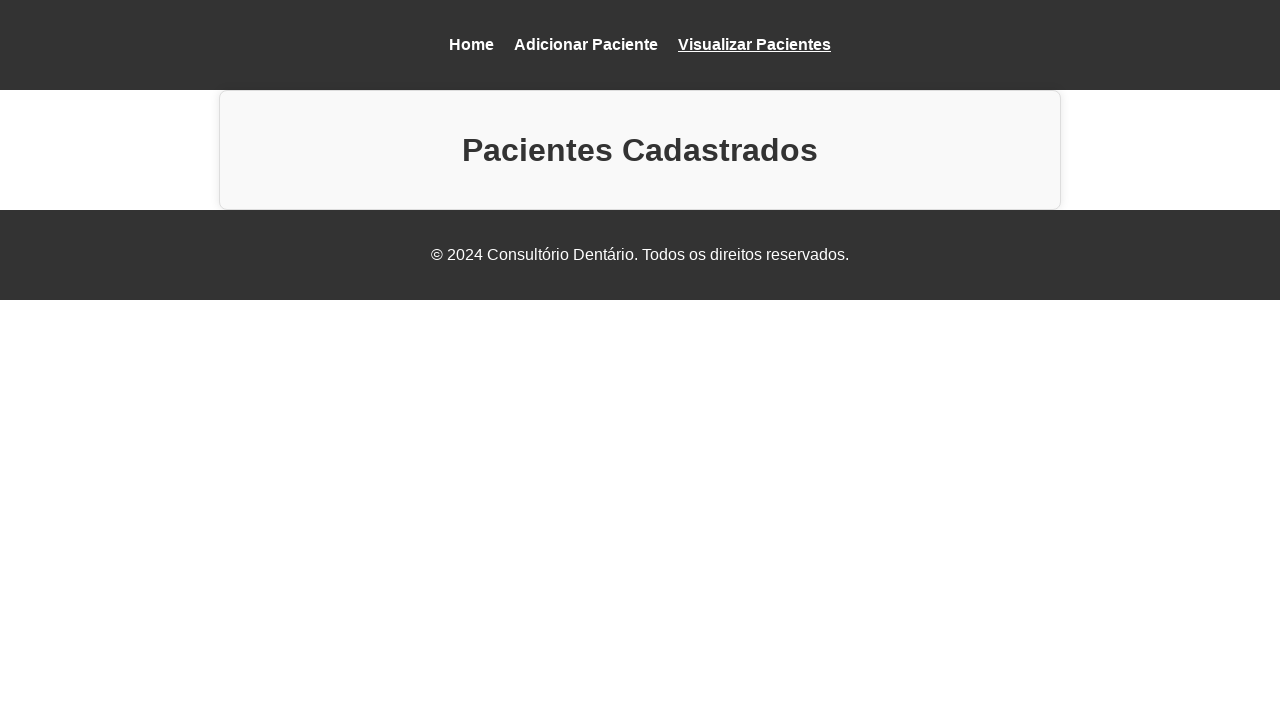

Verified navigation to patients view - URL changed to /view
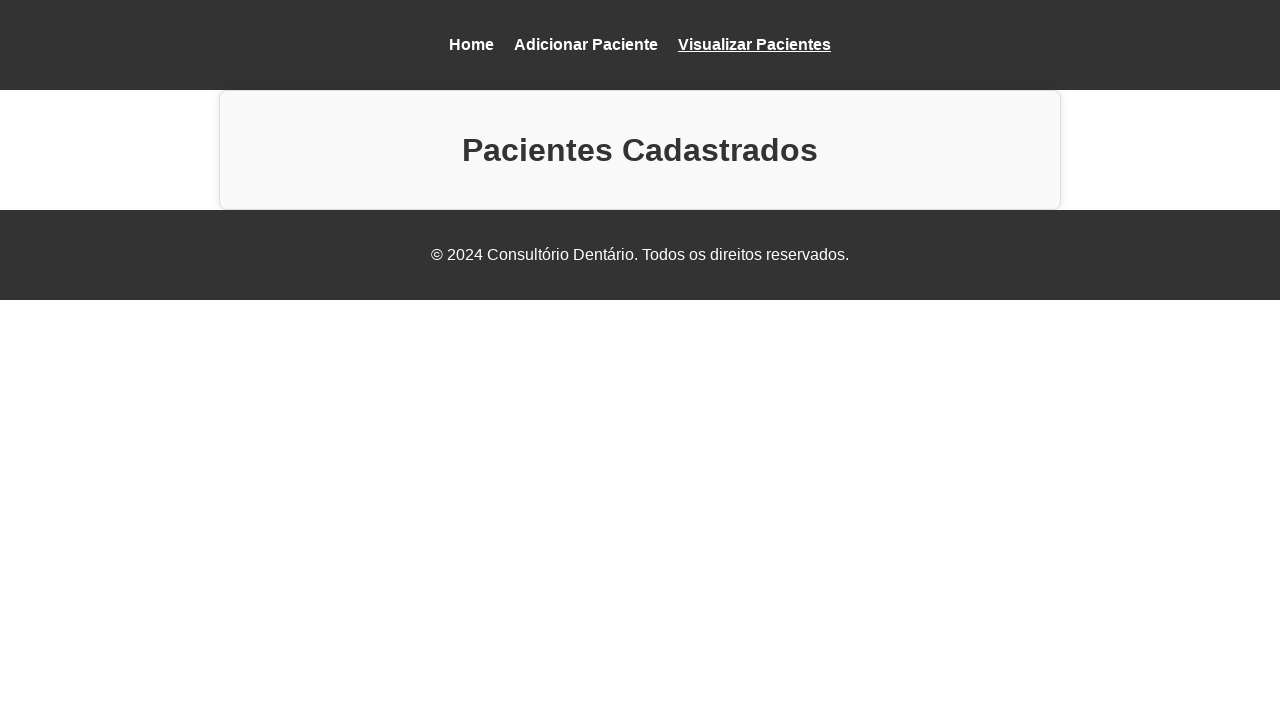

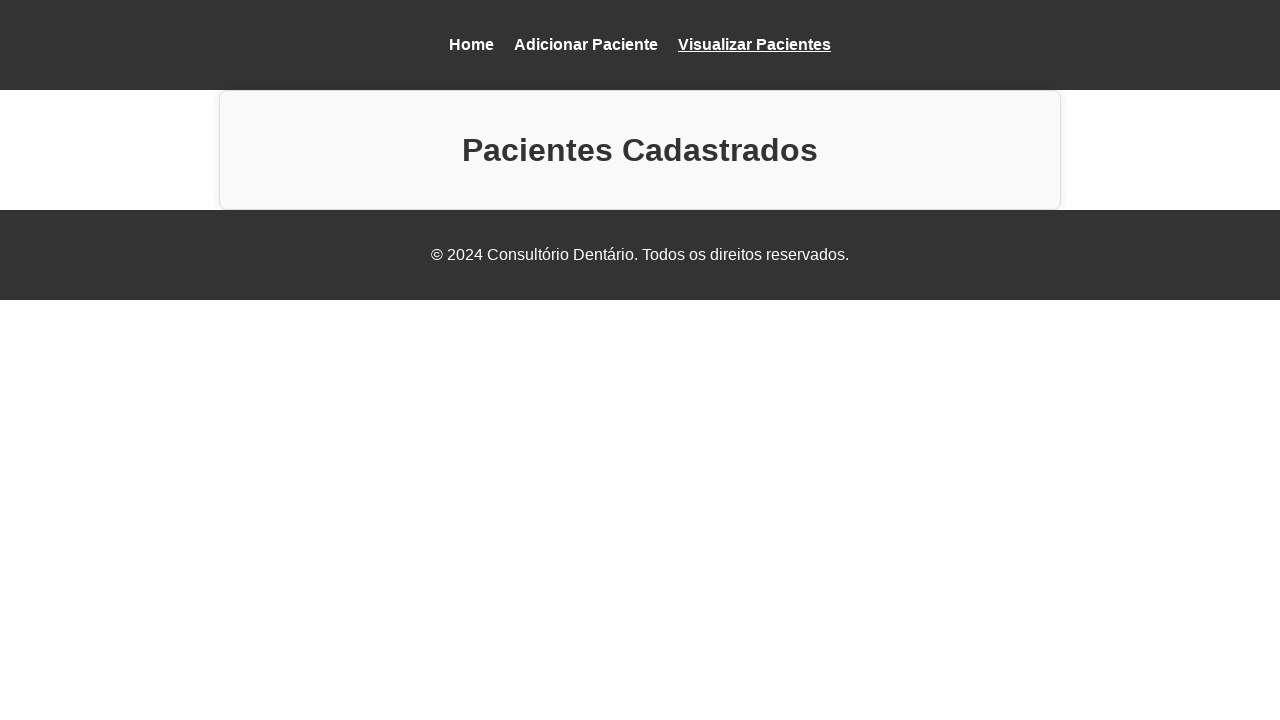